Tests text box and password field interactions by filling, clearing, and re-filling the input fields, then fills a textarea.

Starting URL: https://www.selenium.dev/selenium/web/web-form.html

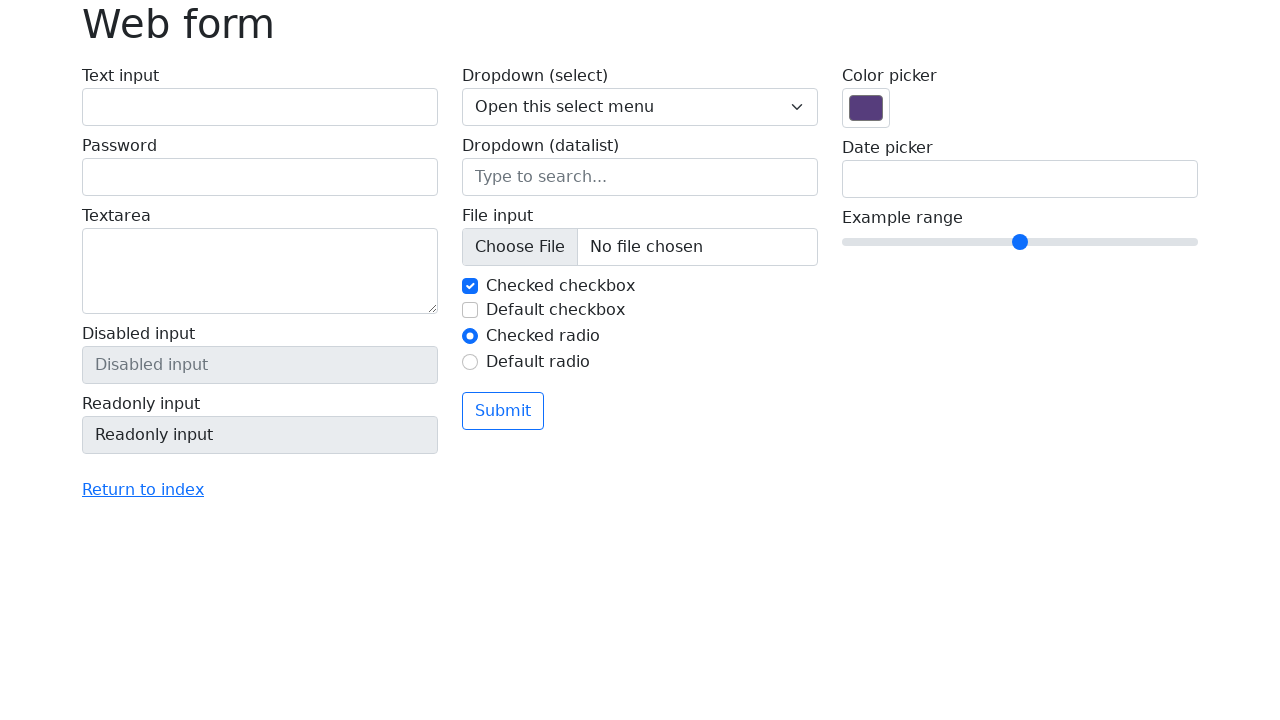

Filled text input field with 'Hello' on #my-text-id
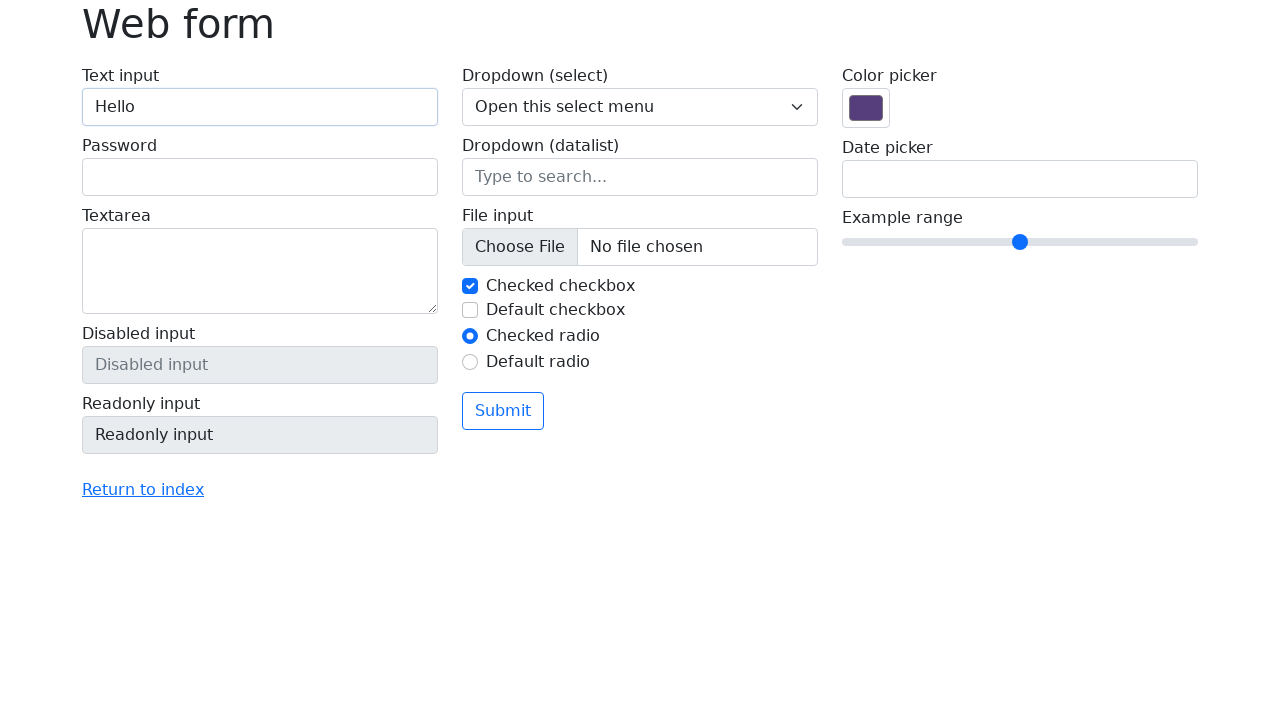

Cleared text input field on #my-text-id
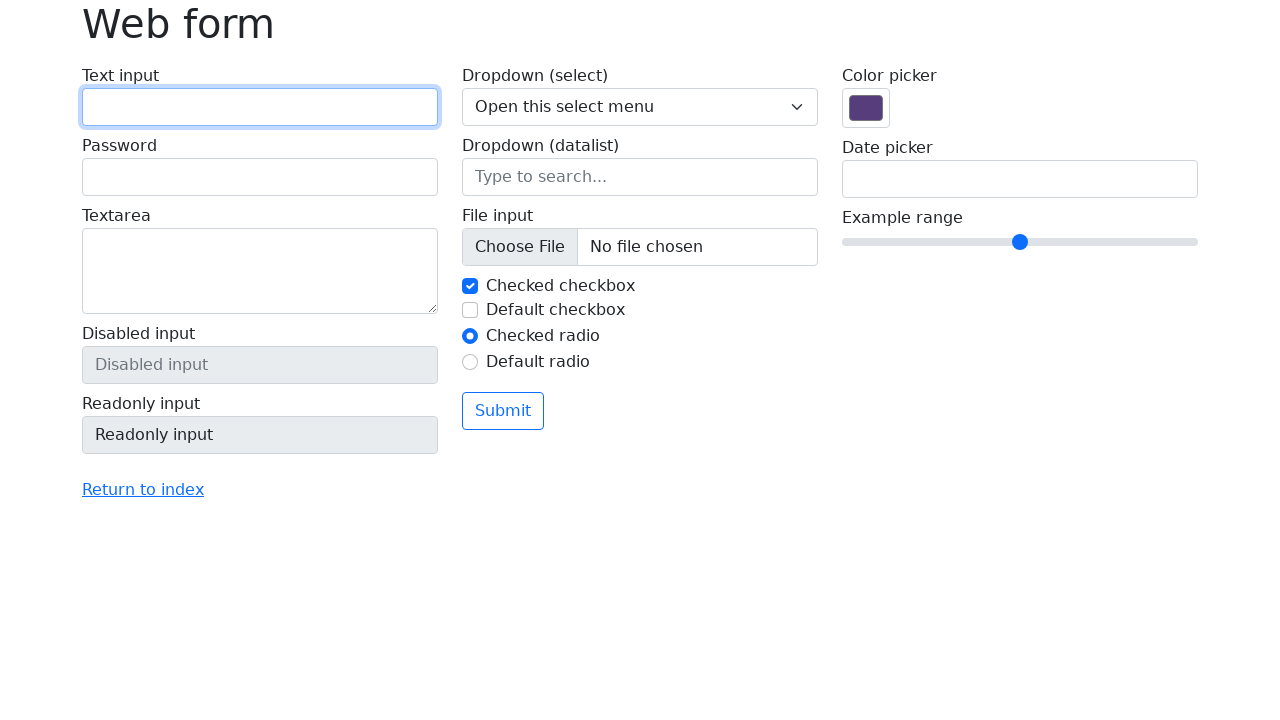

Re-filled text input field with 'Hello' on #my-text-id
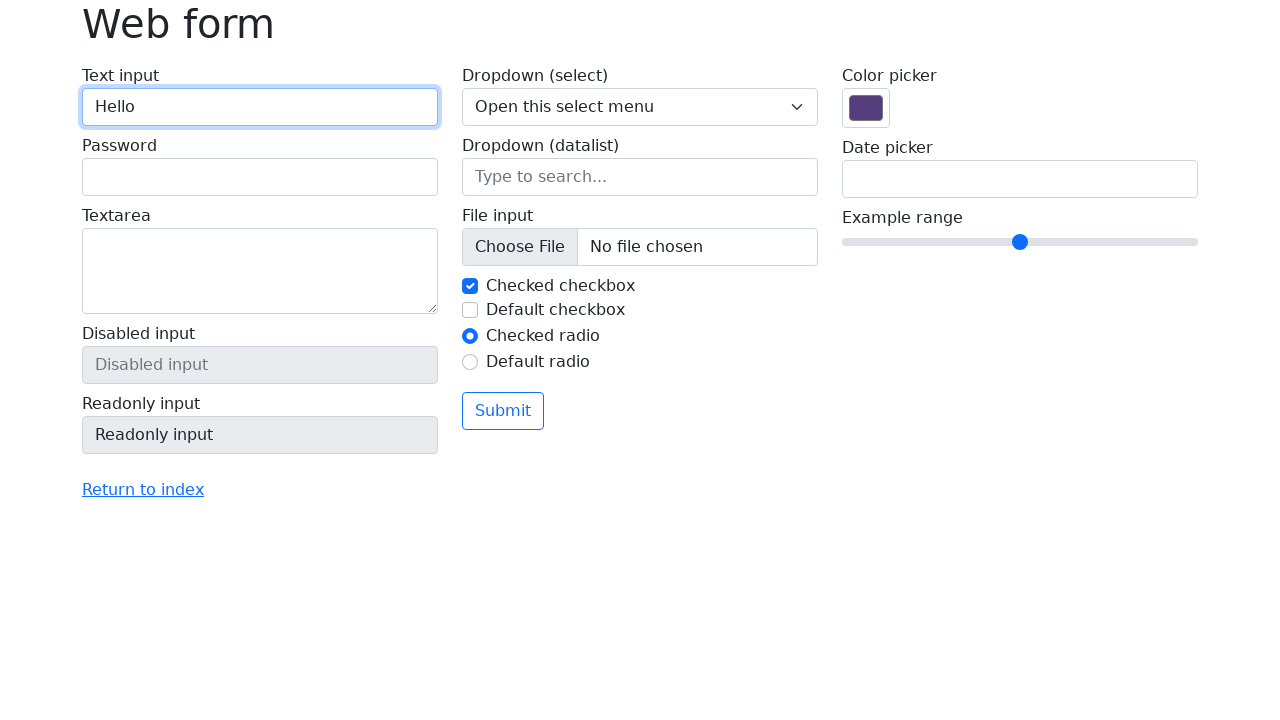

Filled password field with 'Password' on input[name='my-password']
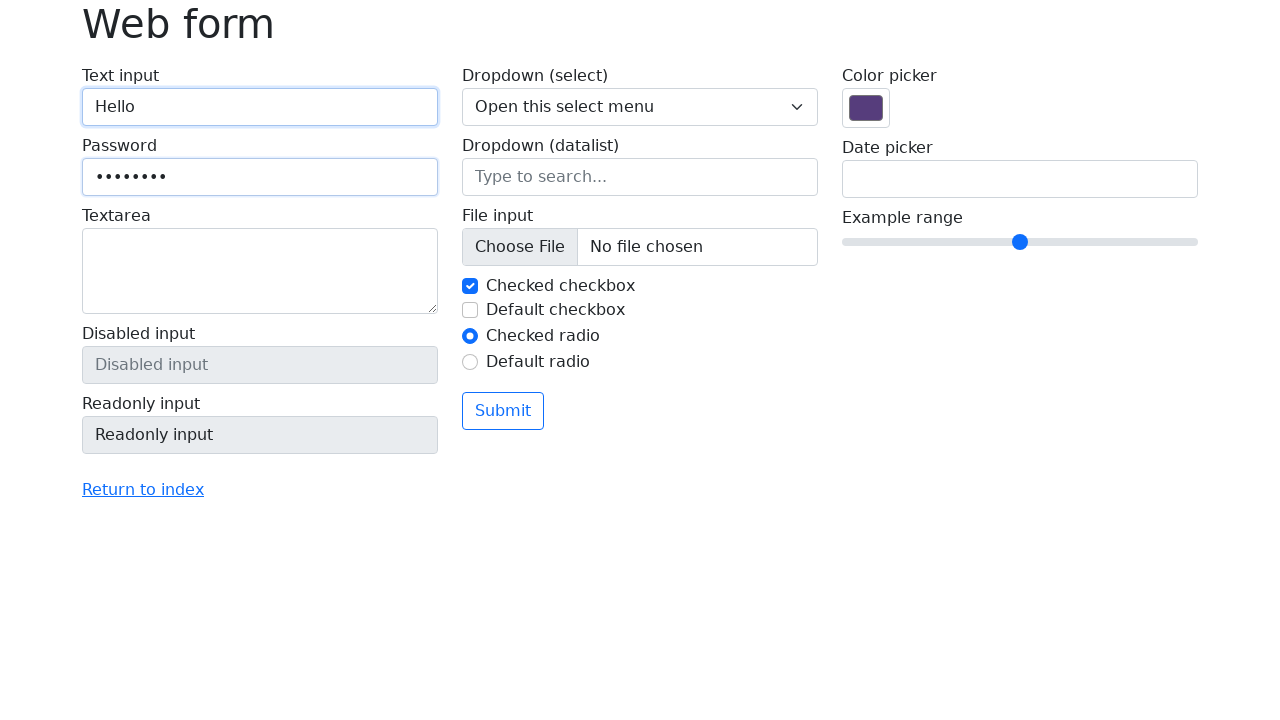

Cleared password field on input[name='my-password']
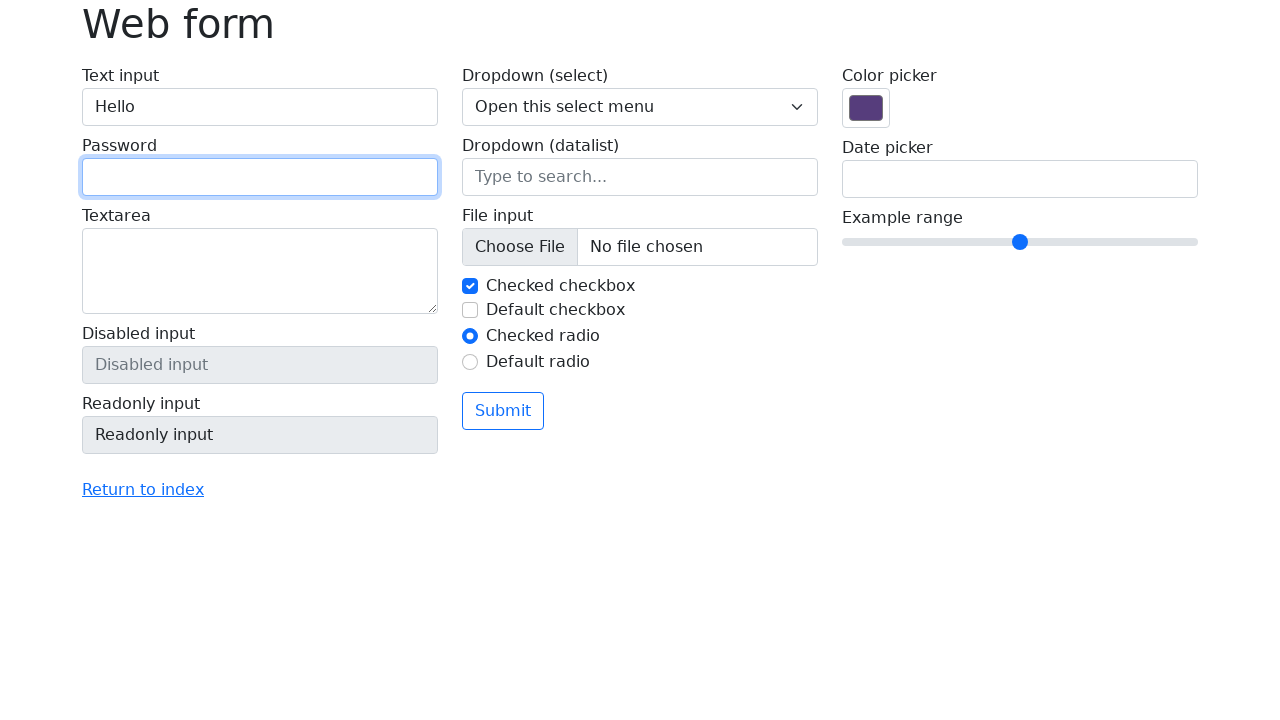

Re-filled password field with 'Password' on input[name='my-password']
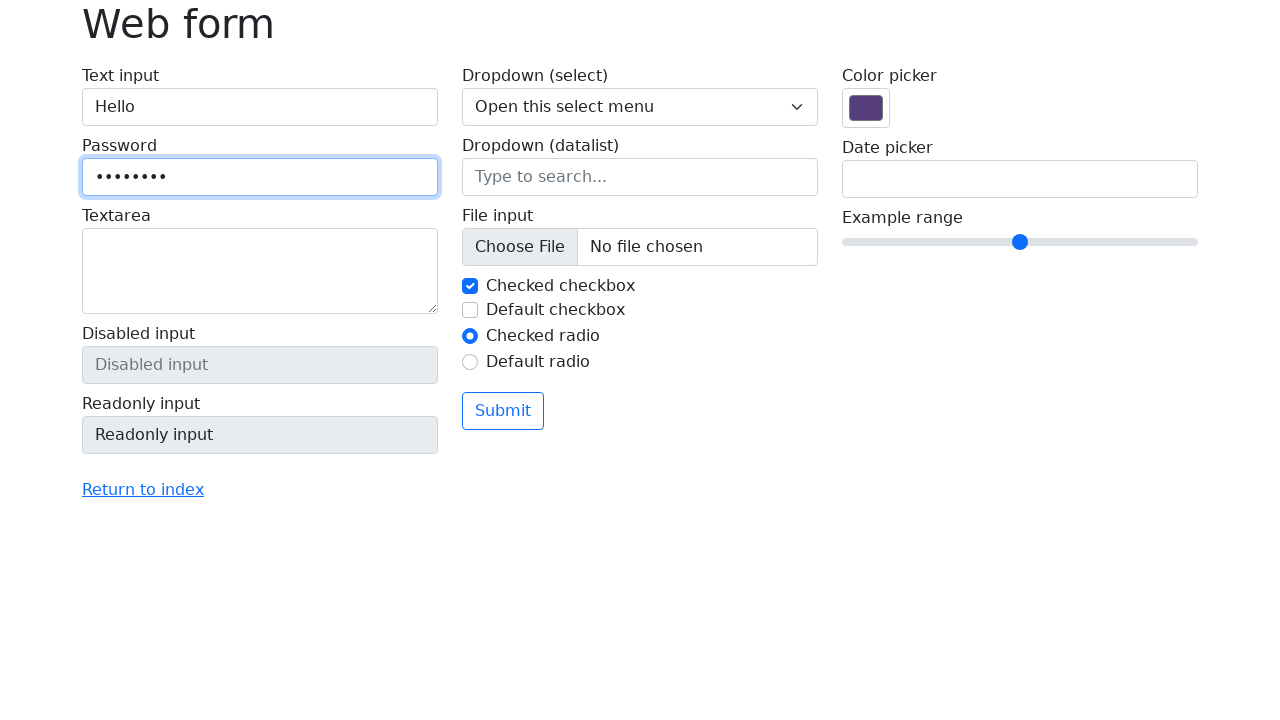

Filled textarea with 'New Delhi' on textarea[name='my-textarea']
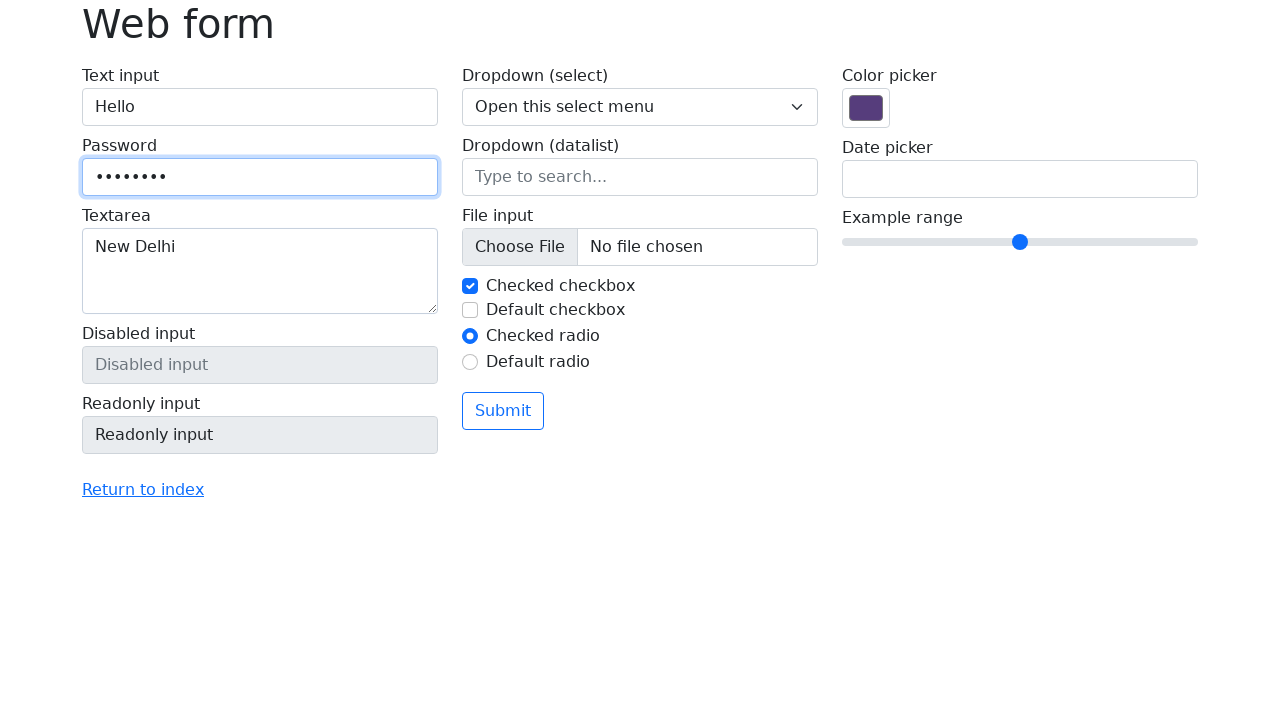

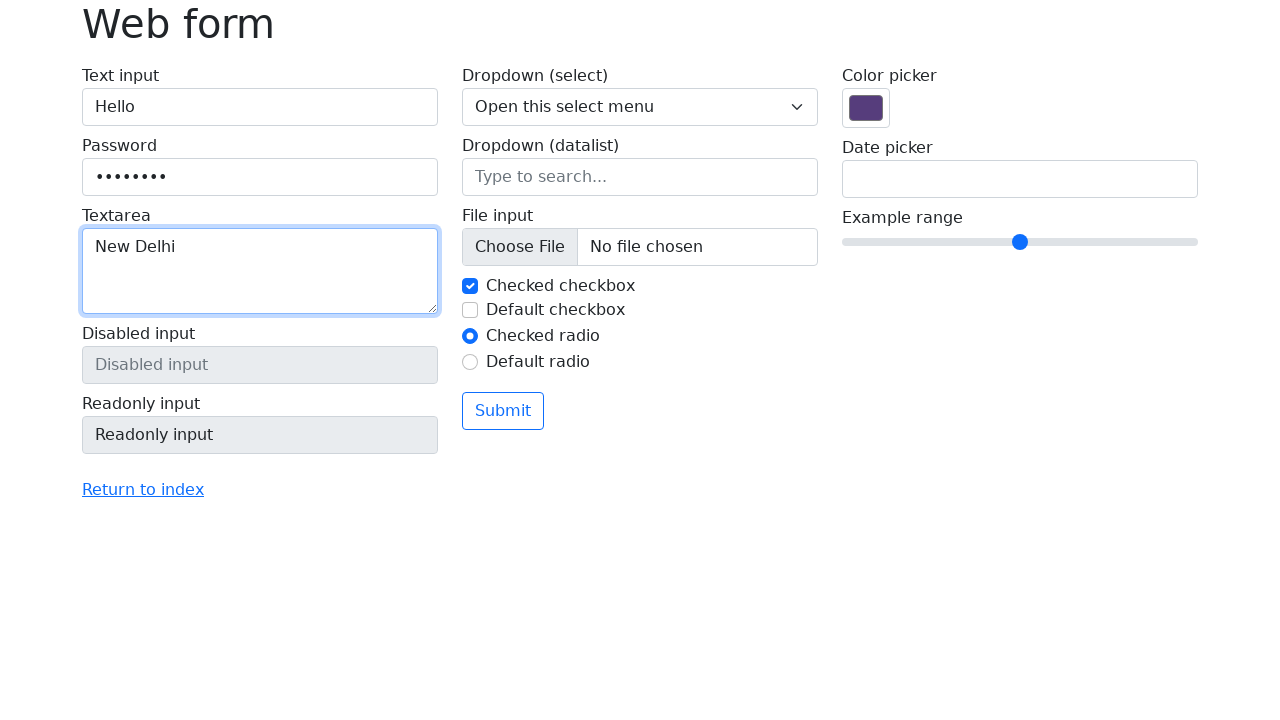